Tests infinite scroll functionality by waiting for initial paragraphs to load, scrolling to the last paragraph, and verifying that more paragraphs are dynamically loaded.

Starting URL: https://bonigarcia.dev/selenium-webdriver-java/infinite-scroll.html

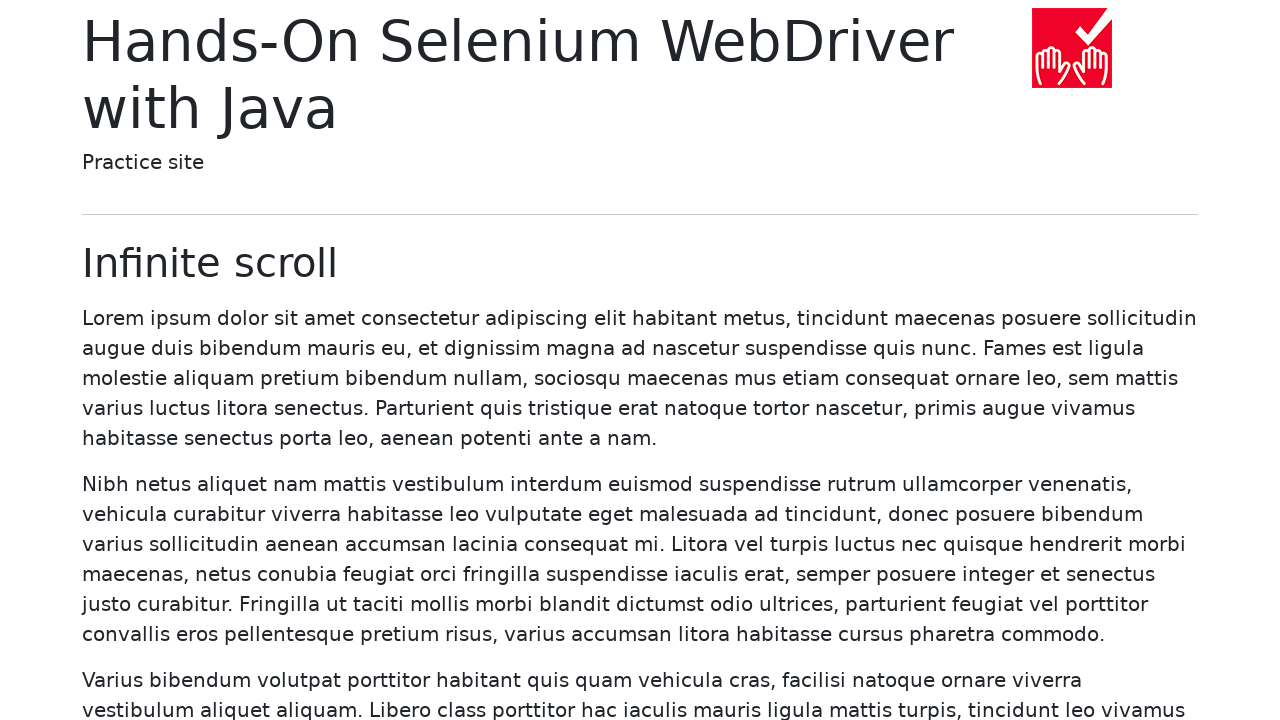

Waited for initial paragraphs to load
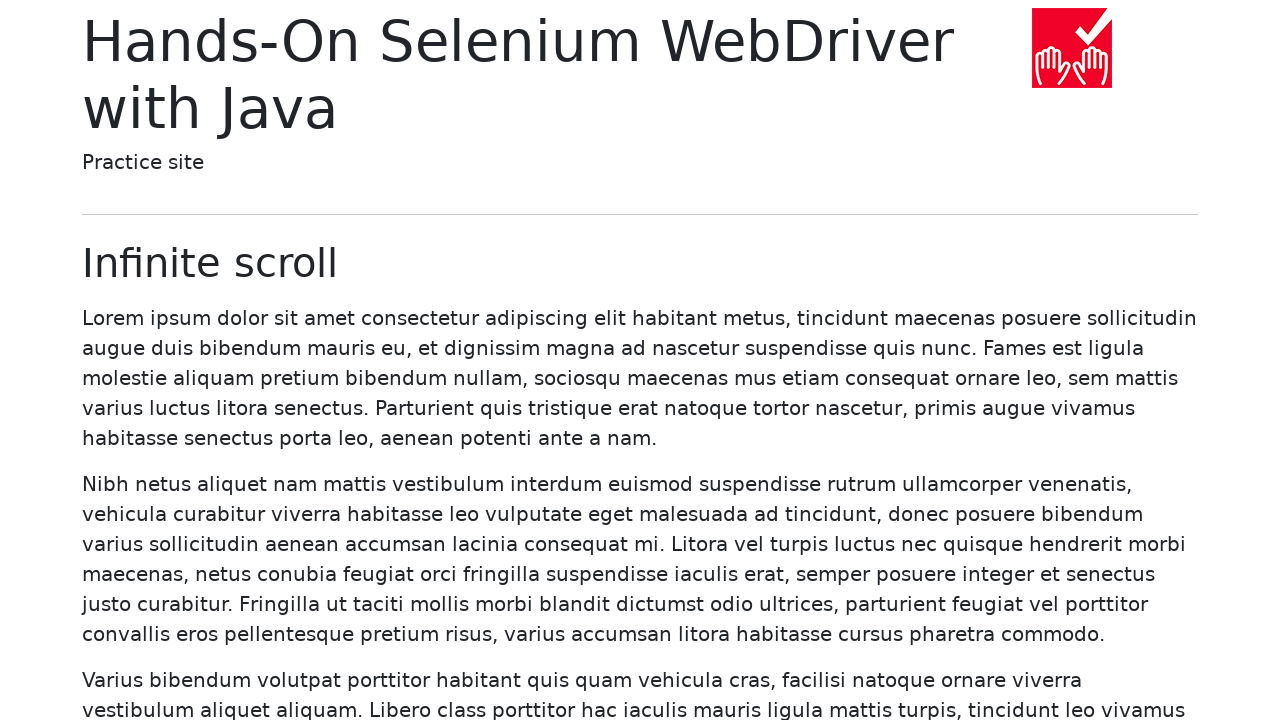

Retrieved all initial paragraphs (count: 20)
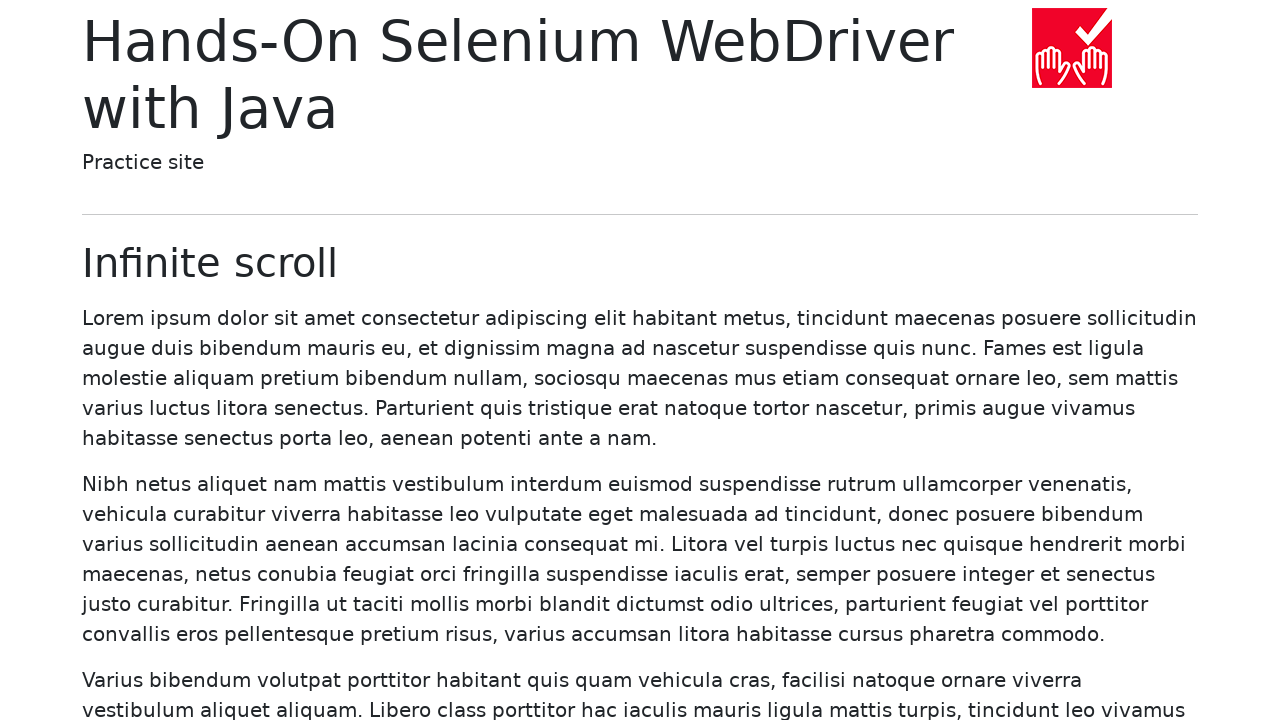

Located last paragraph (paragraph 20)
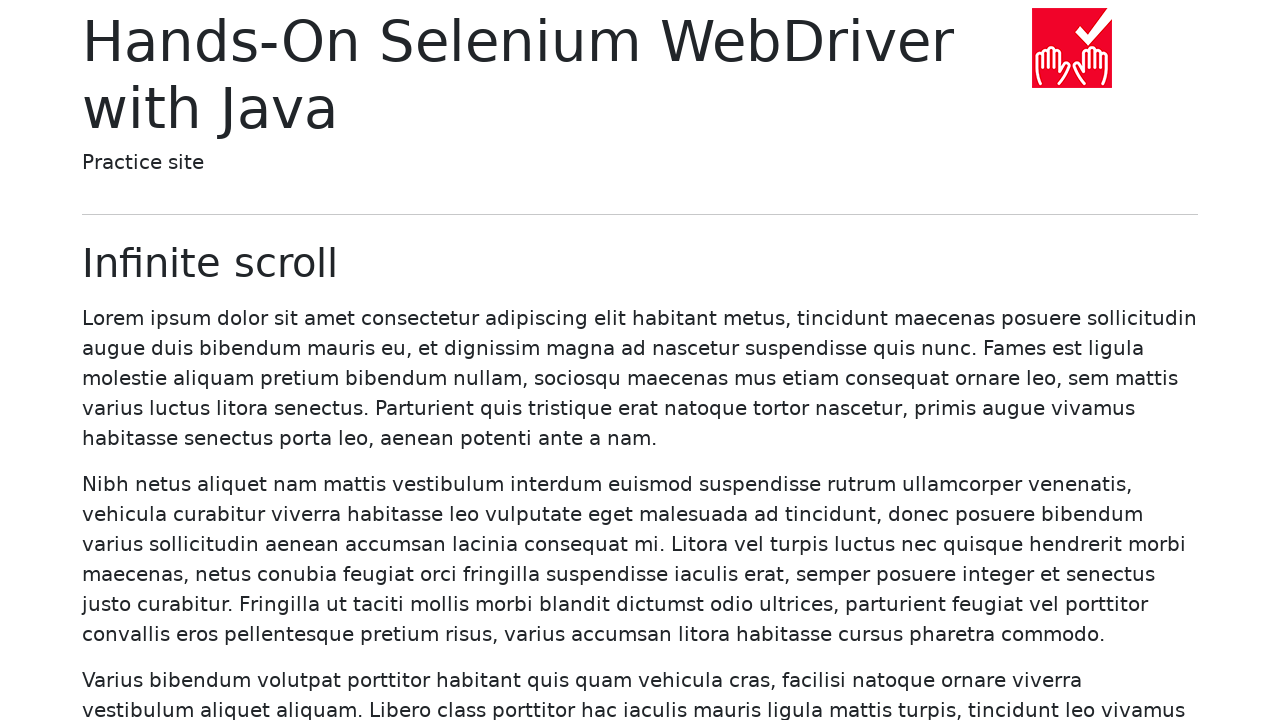

Scrolled last paragraph into view
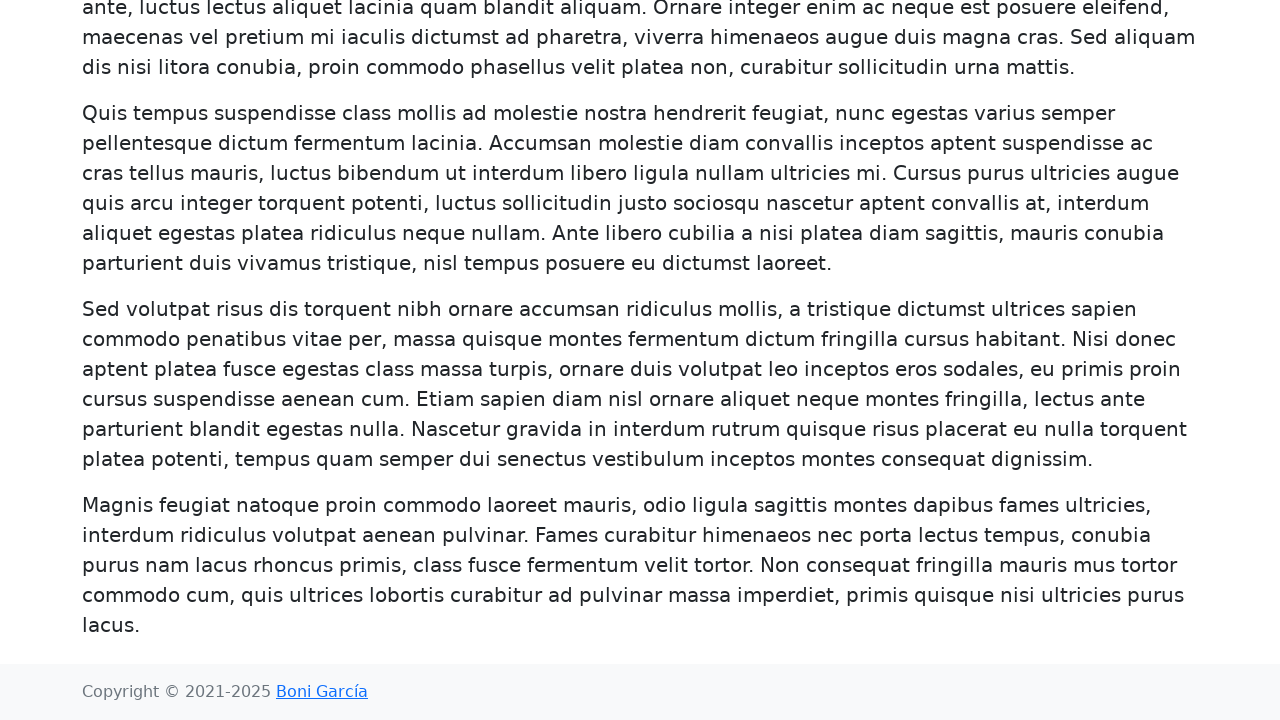

Verified additional paragraphs loaded (more than 20)
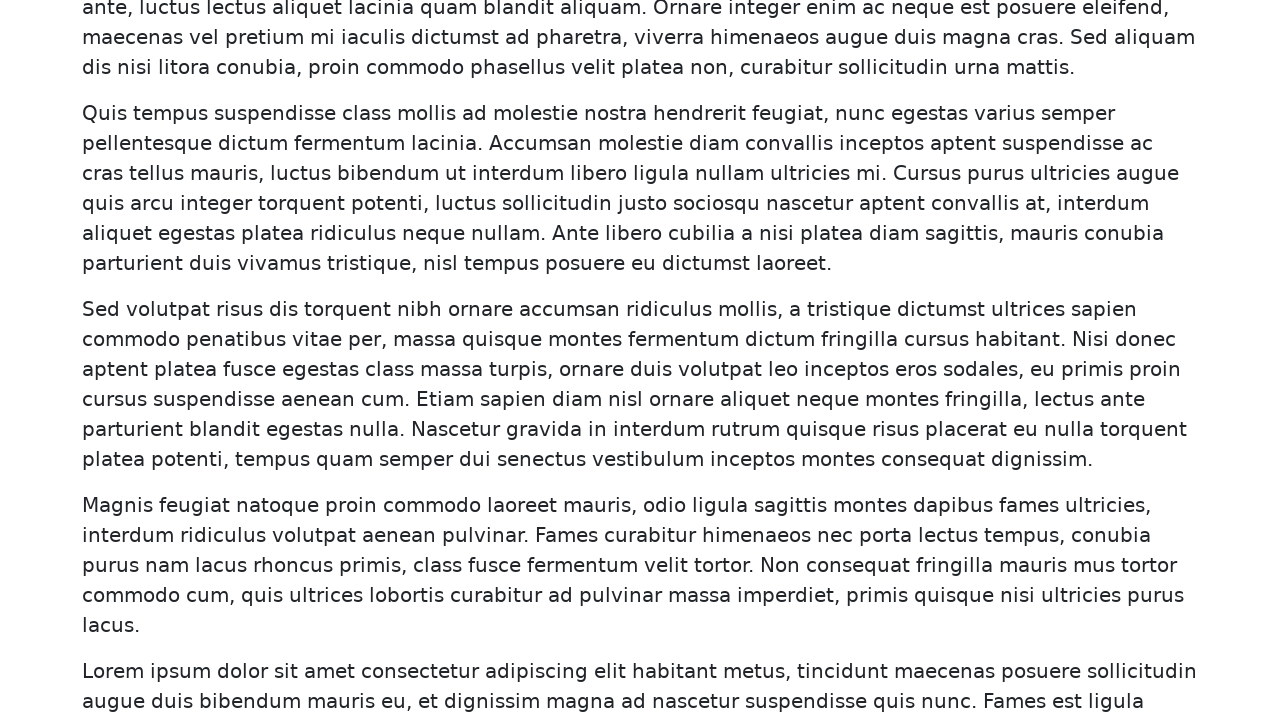

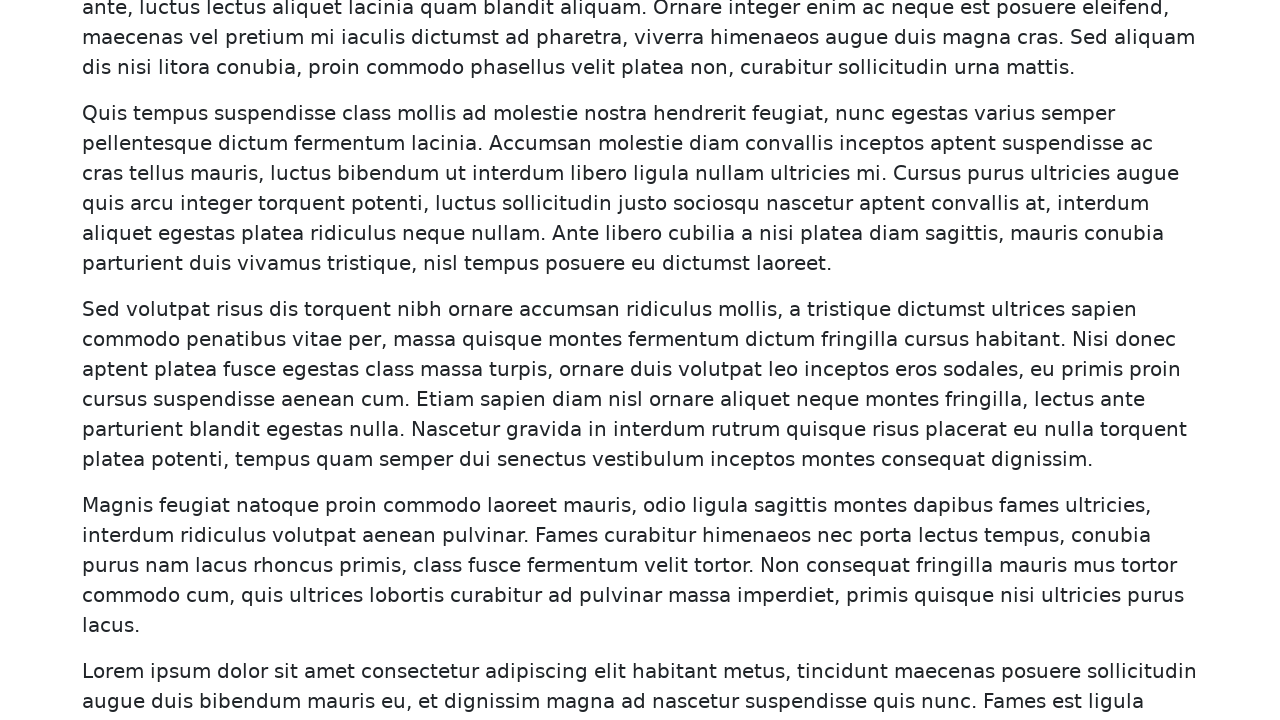